Tests navigation from home page to About Us page by clicking the About Us link

Starting URL: https://training-support.net/

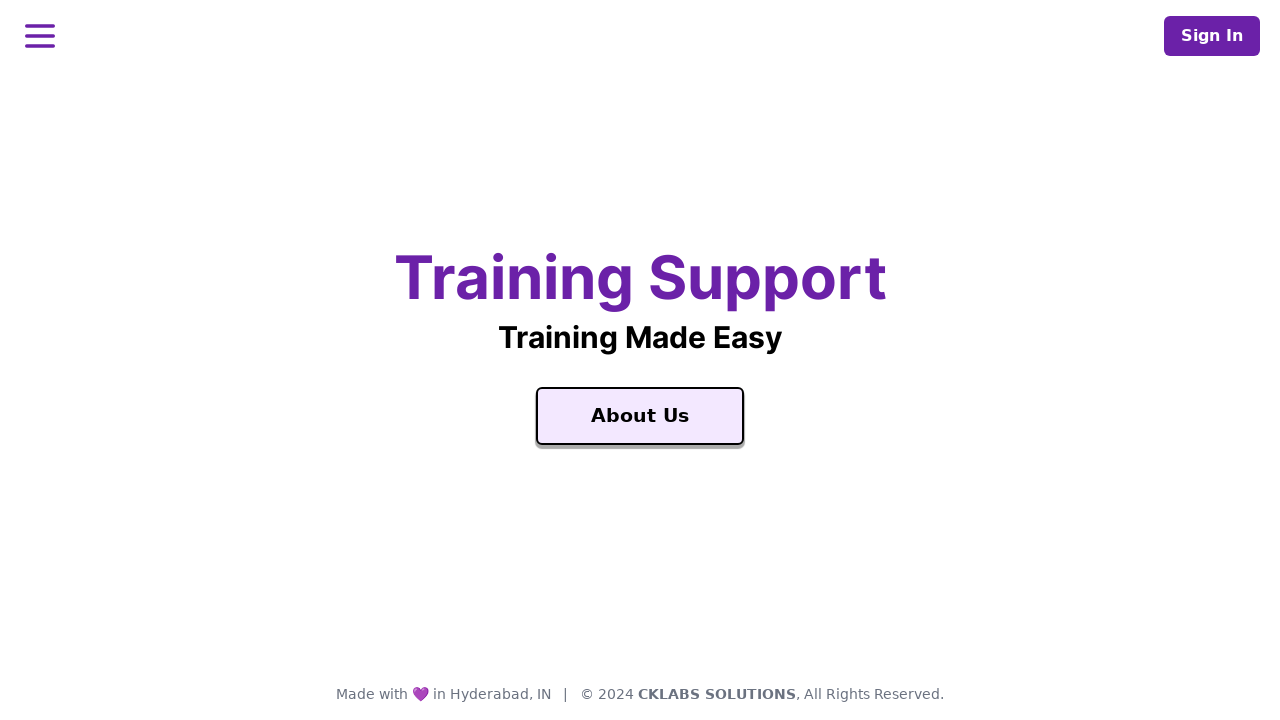

Clicked on the About Us link at (640, 416) on a:has-text('About Us')
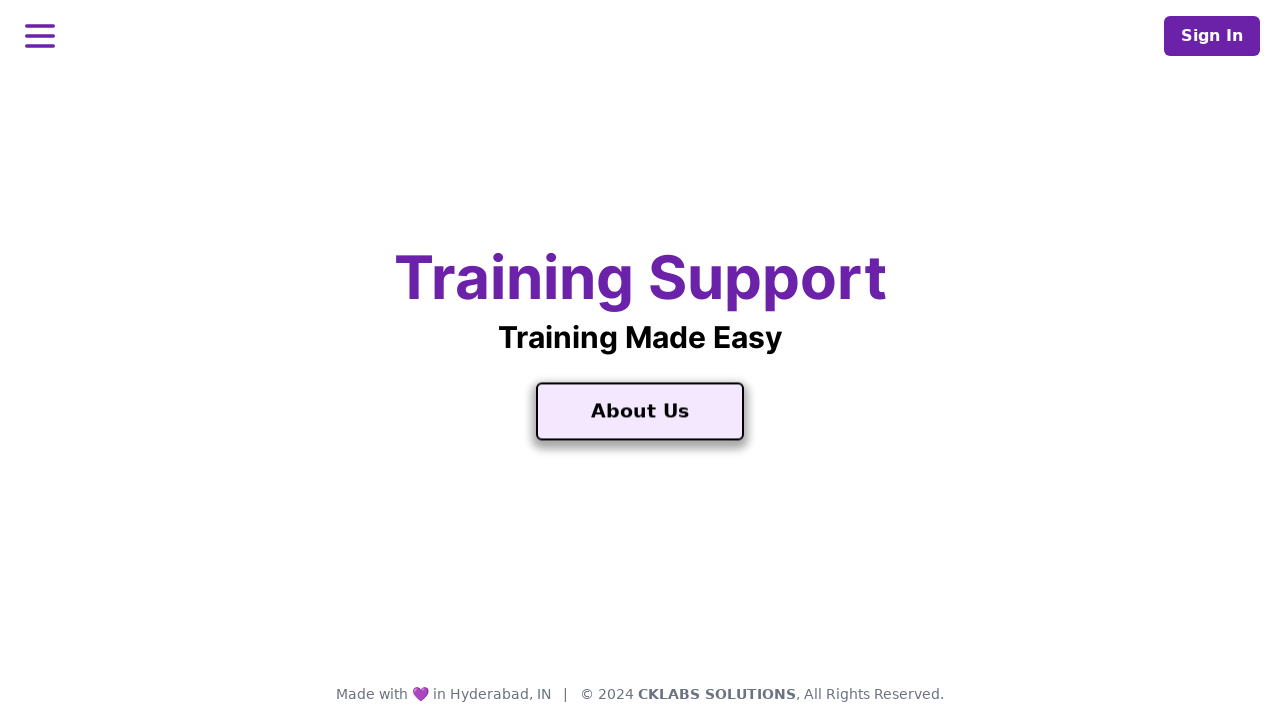

About Us page loaded successfully
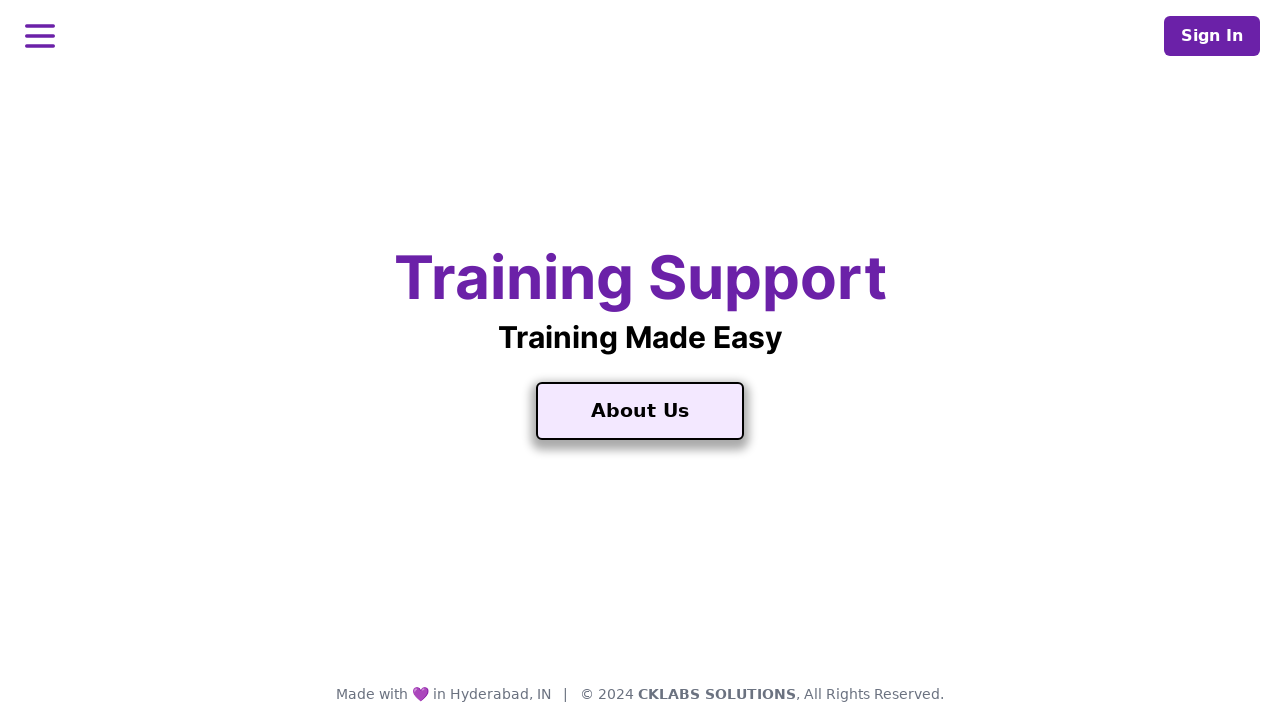

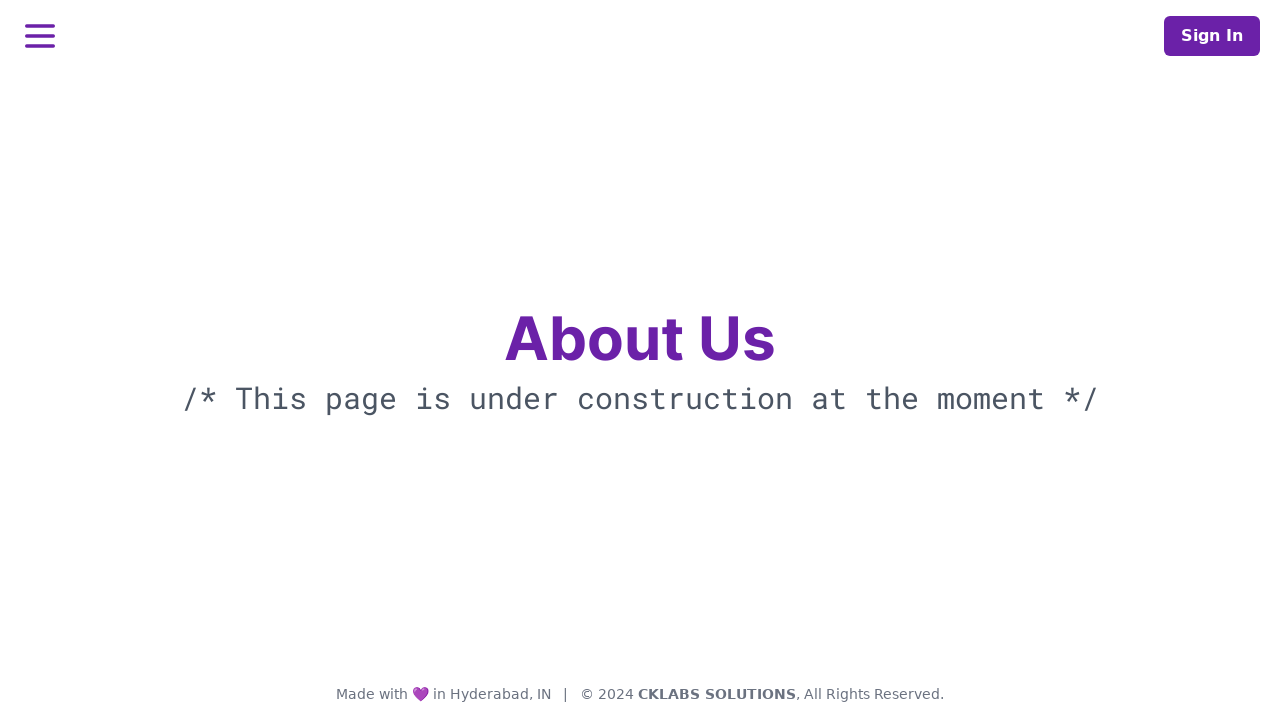